Handles chat and popup if they appear, then verifies the popup has been closed

Starting URL: https://dehieu.vn/

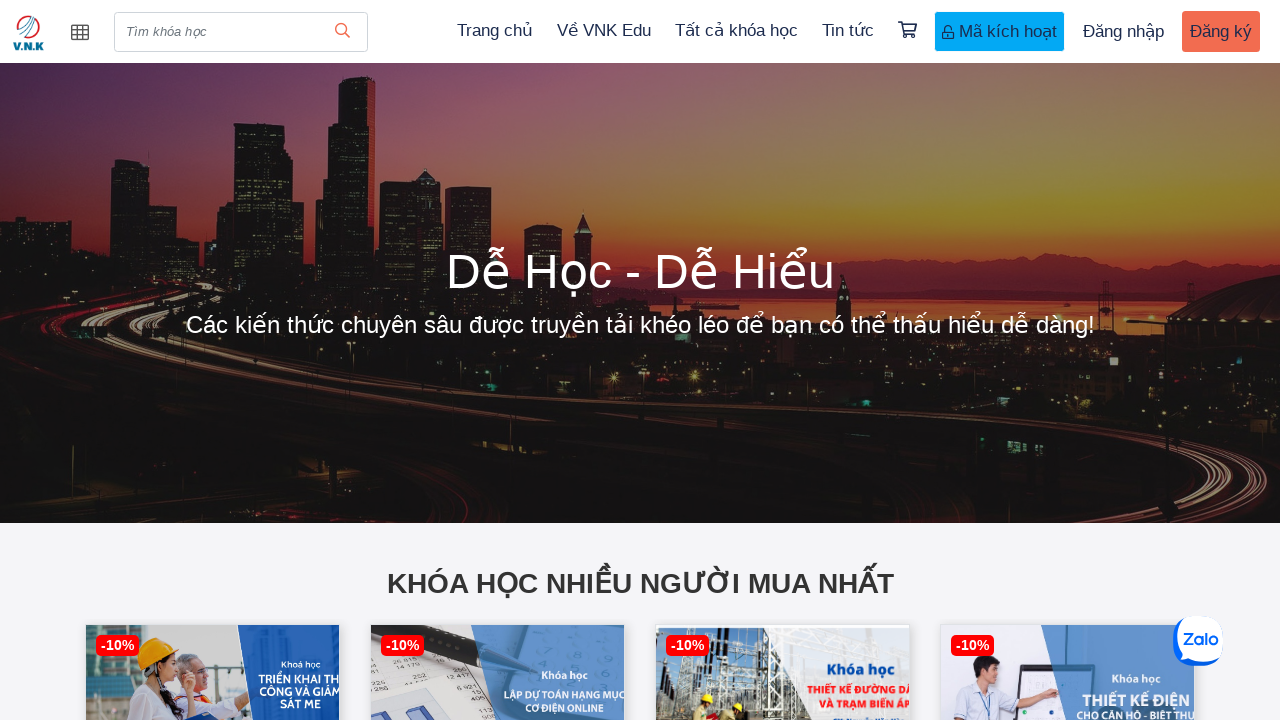

Waited 10 seconds for page to fully load
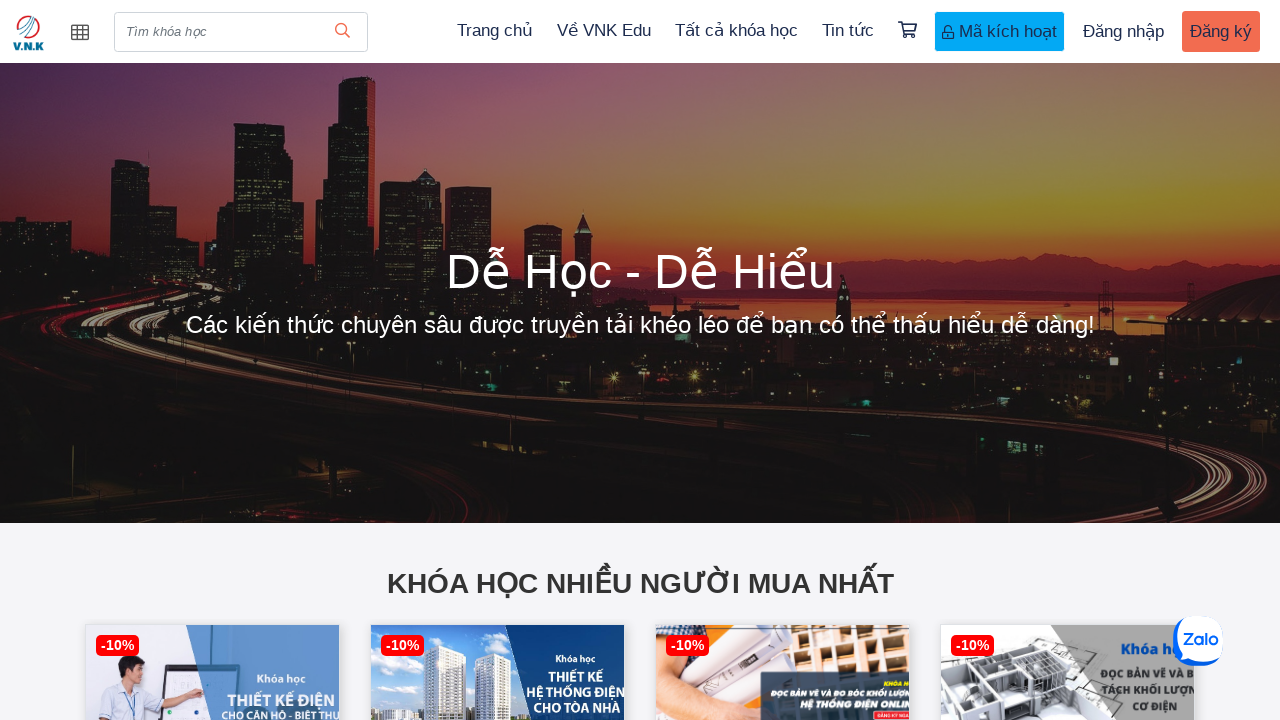

Located Facebook chat iframe element
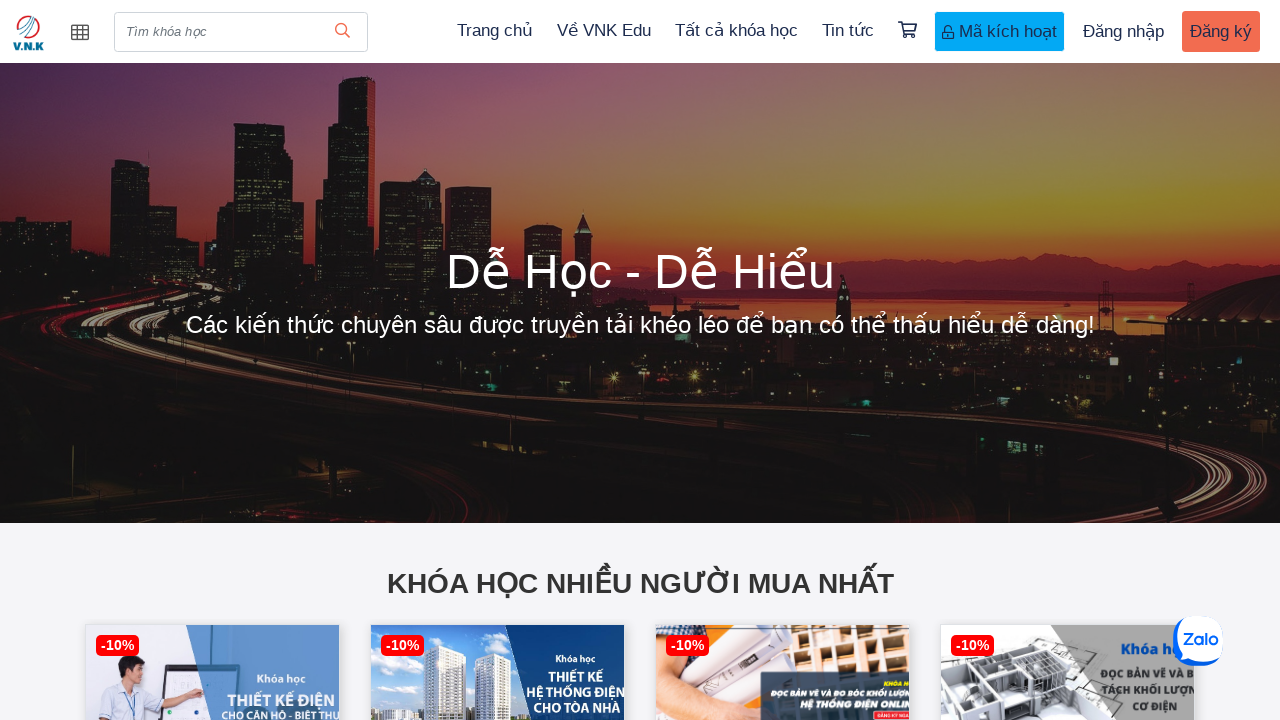

Chat iframe is not visible, skipping close action
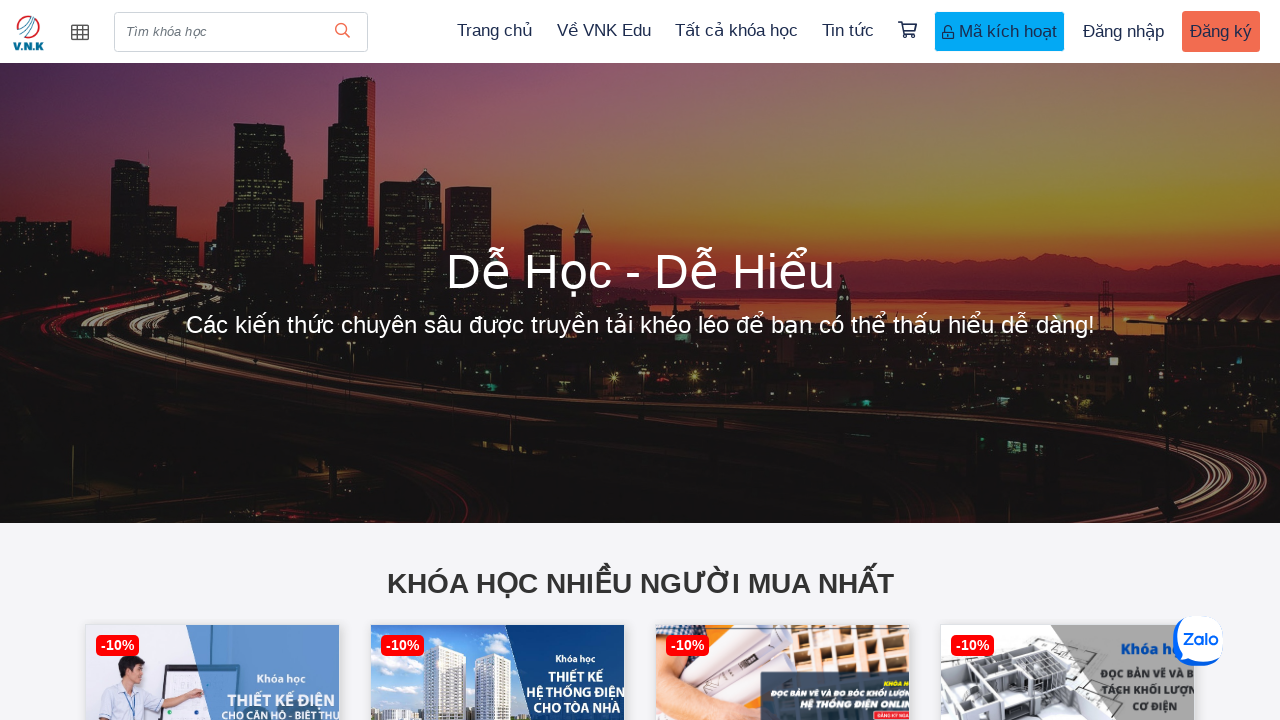

Located popup elements
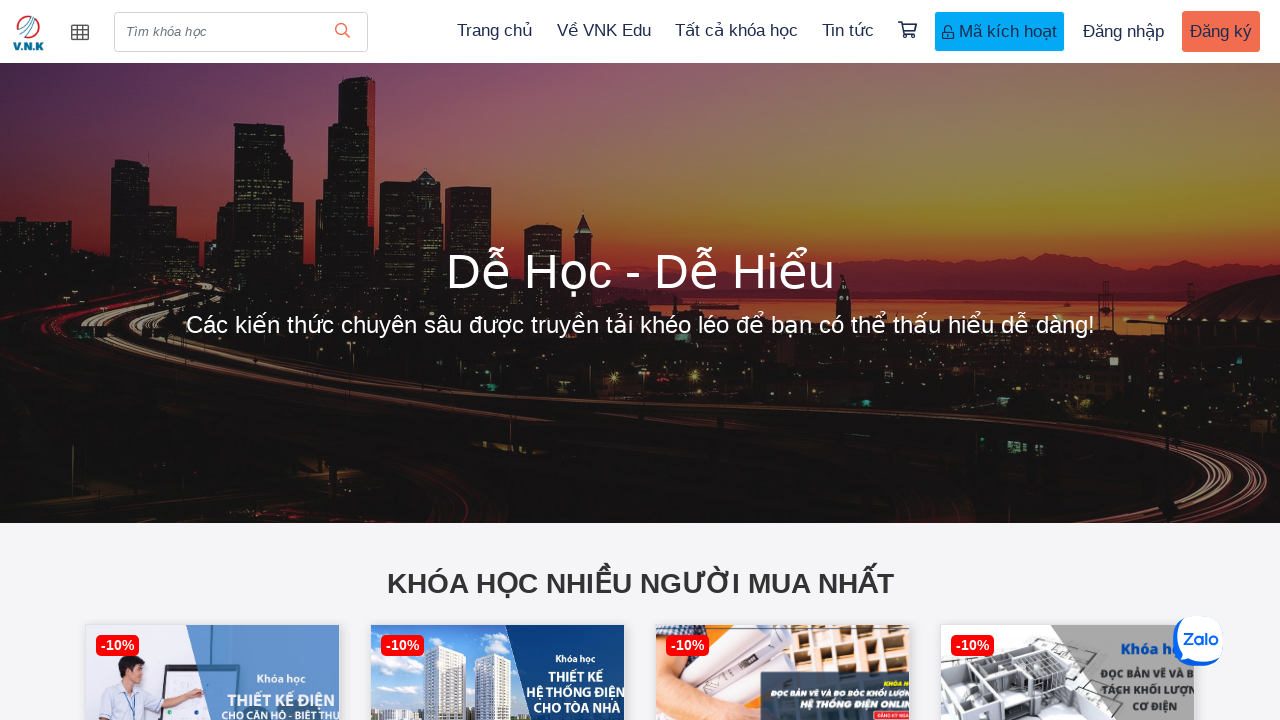

No popup elements found on page
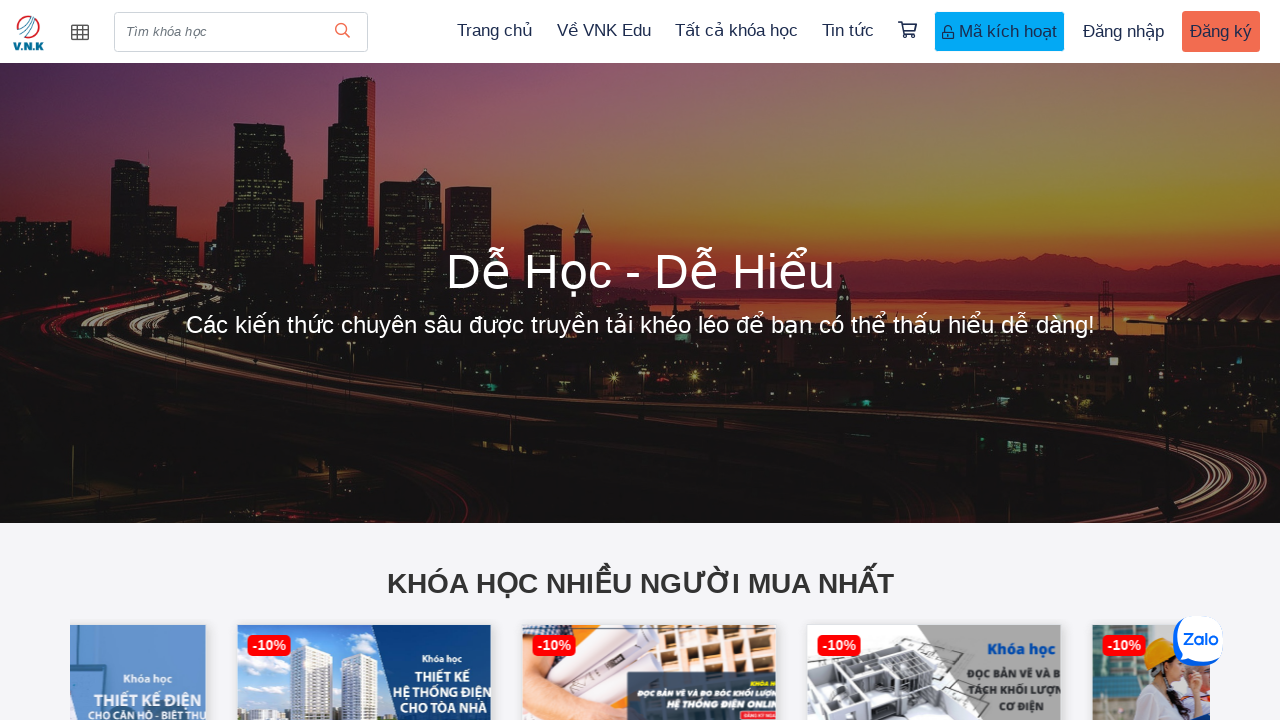

Verified popup is fully closed and detached from DOM
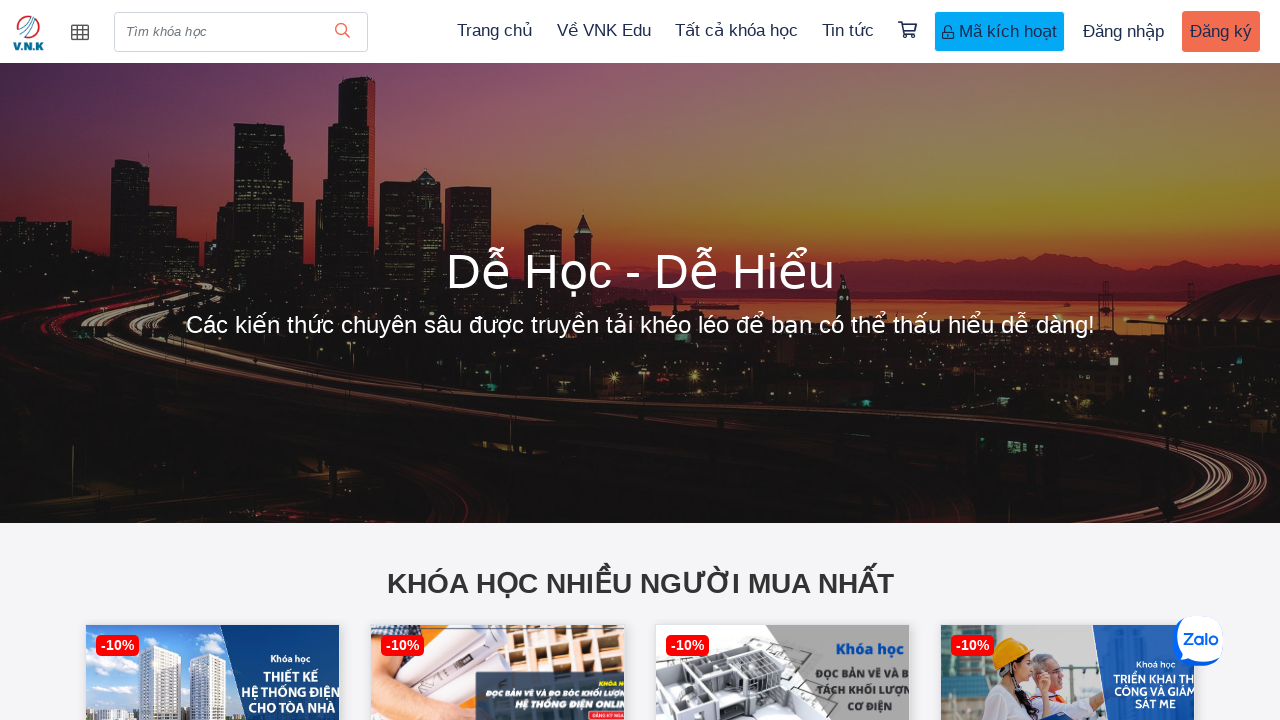

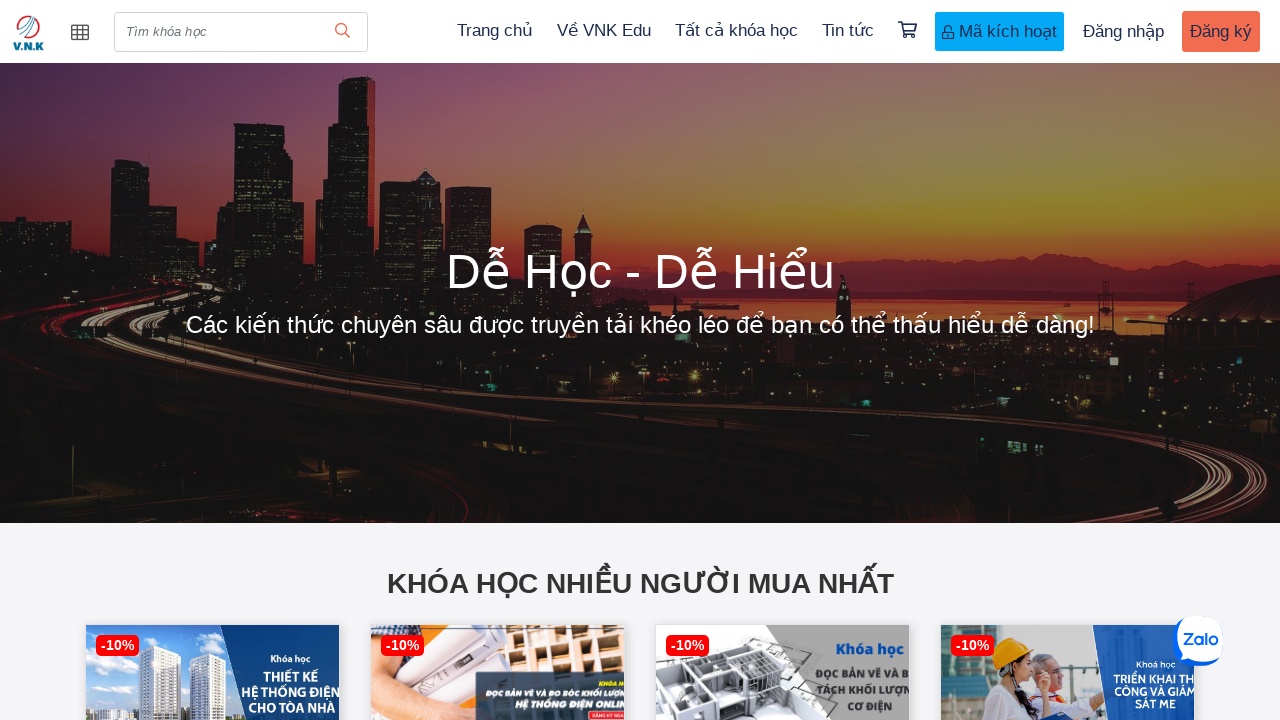